Tests JavaScript alert handling by triggering and accepting JS Alert, JS Confirm, and JS Prompt dialogs, including sending text input to the prompt dialog.

Starting URL: https://the-internet.herokuapp.com/javascript_alerts

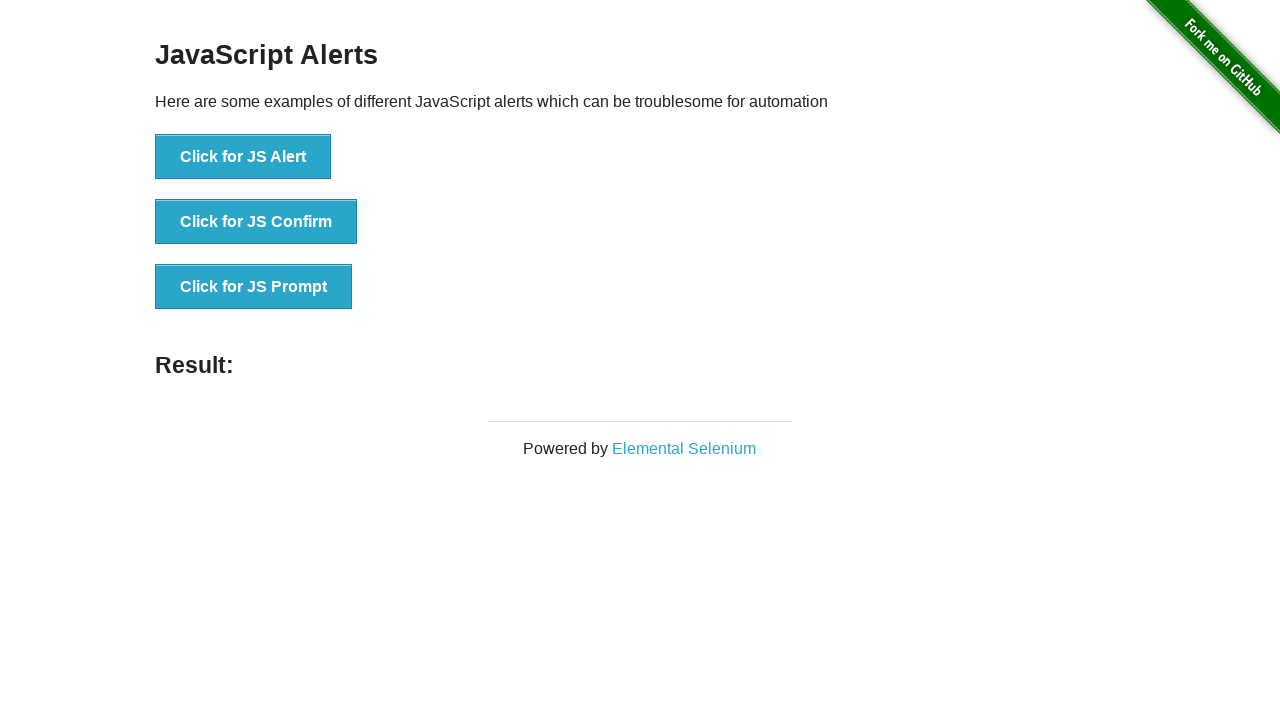

Clicked button to trigger JS Alert dialog at (243, 157) on xpath=//*[@onclick='jsAlert()']
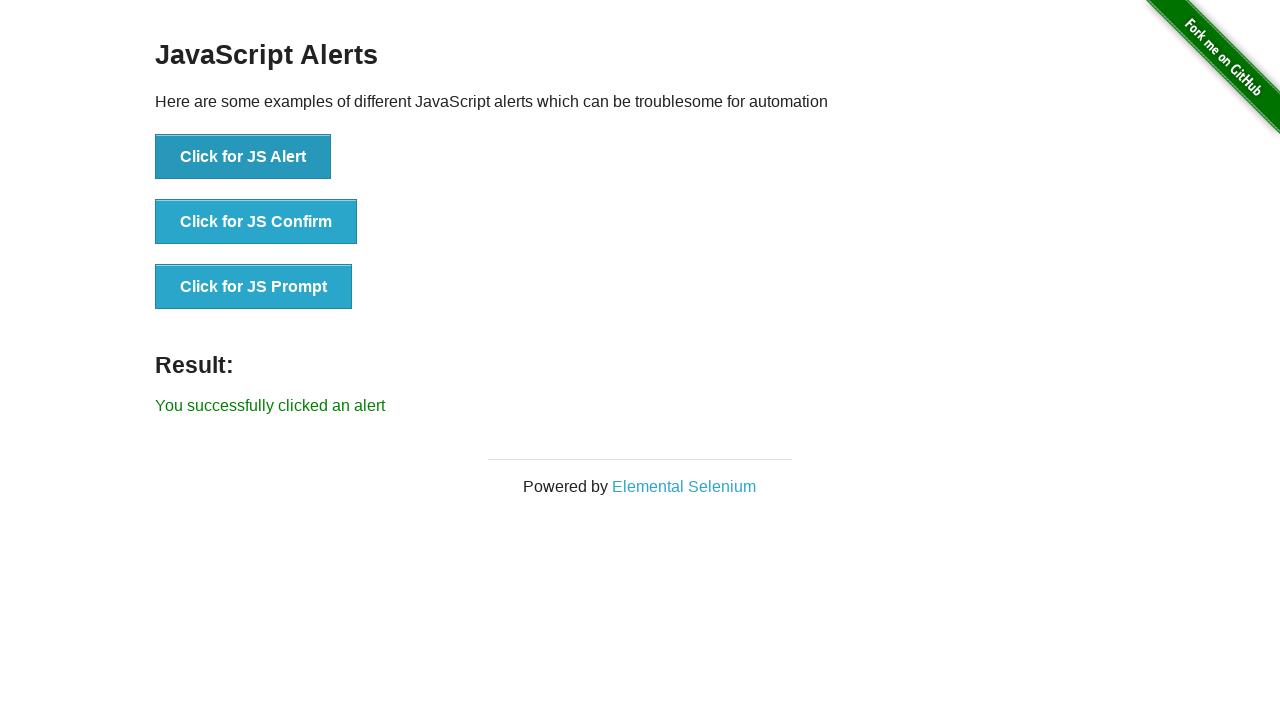

Clicked JS Alert button and accepted the alert dialog at (243, 157) on xpath=//*[@onclick='jsAlert()']
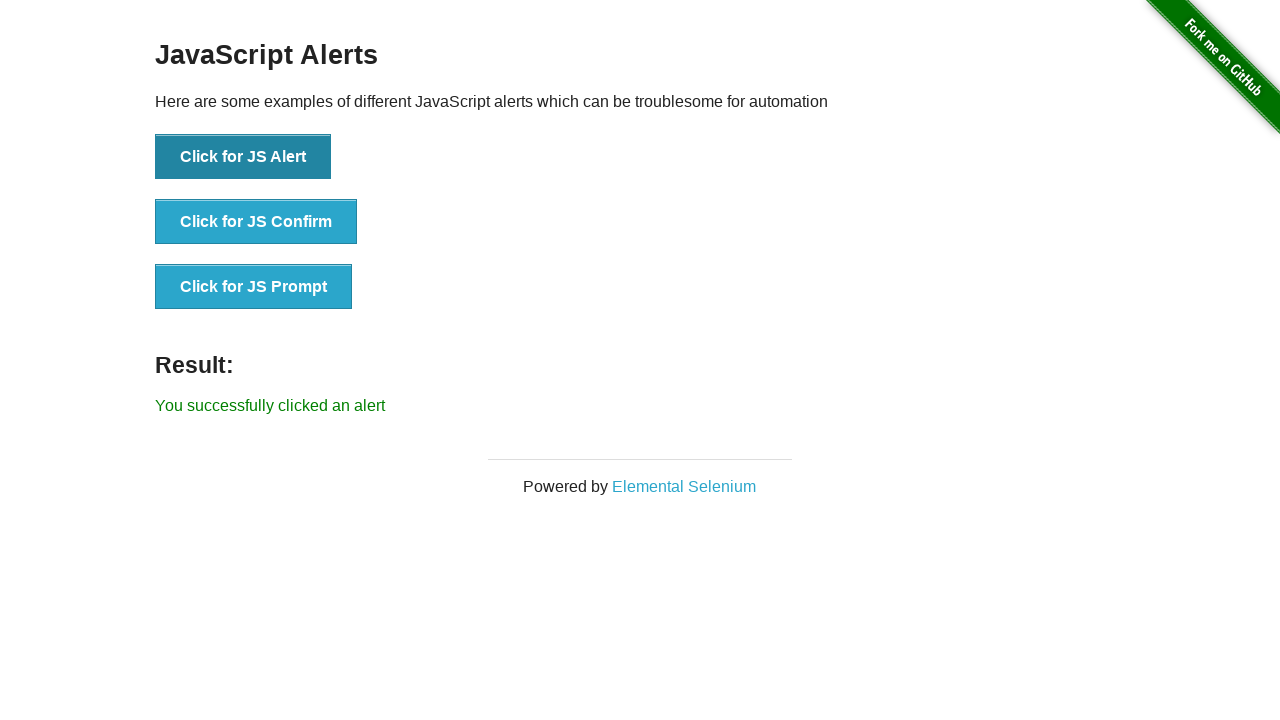

Clicked JS Confirm button and accepted the confirm dialog at (256, 222) on xpath=//*[@onclick='jsConfirm()']
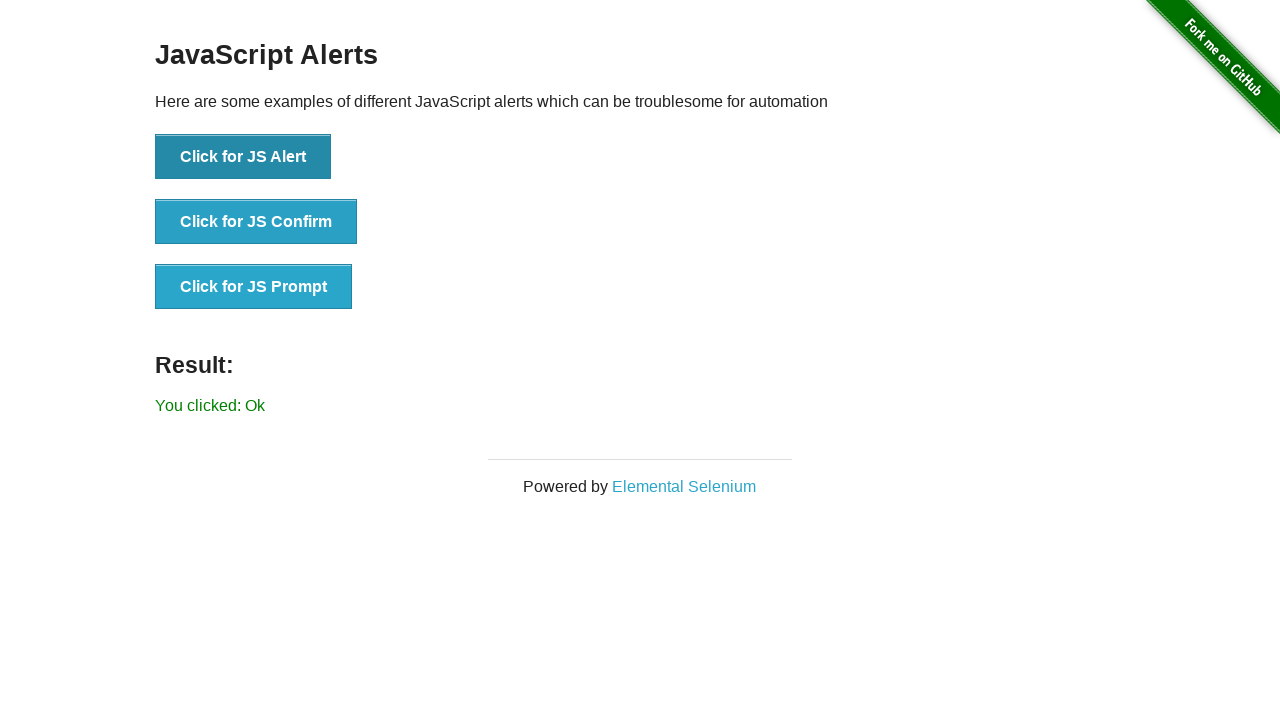

Waited 500ms for dialog to be processed
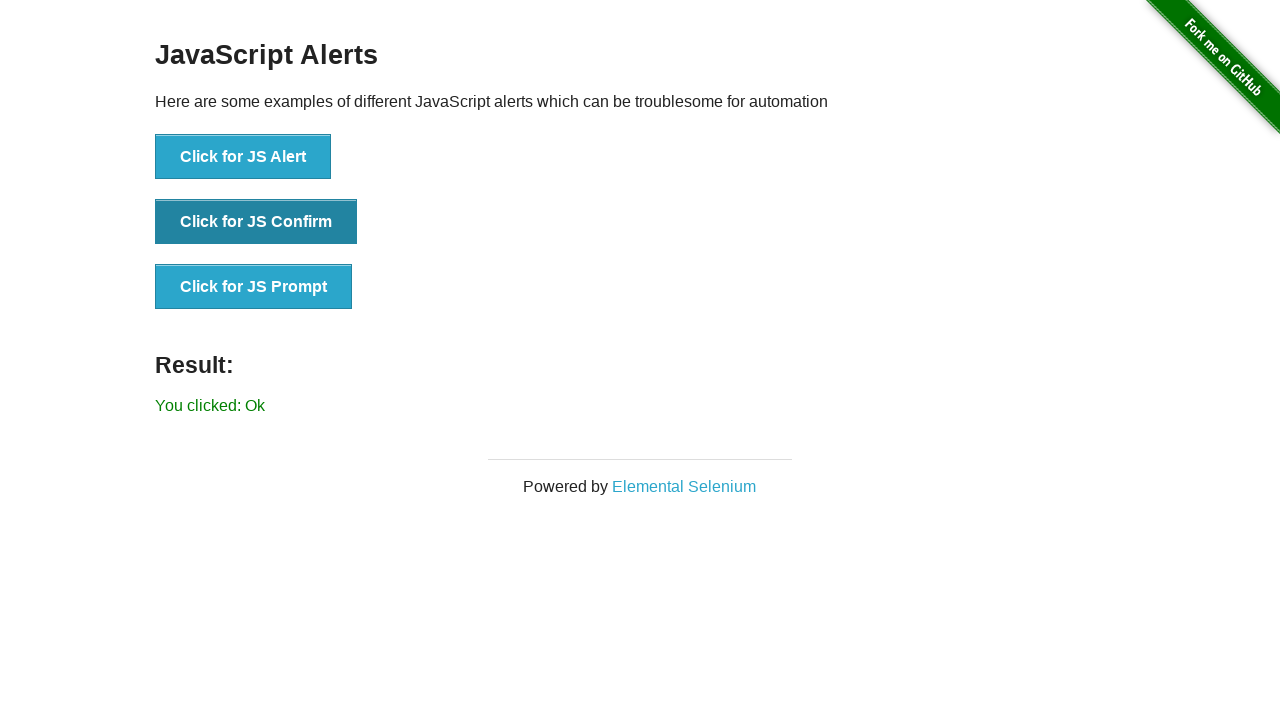

Clicked JS Prompt button, entered 'Anoop' and accepted the prompt dialog at (254, 287) on xpath=//*[@onclick='jsPrompt()']
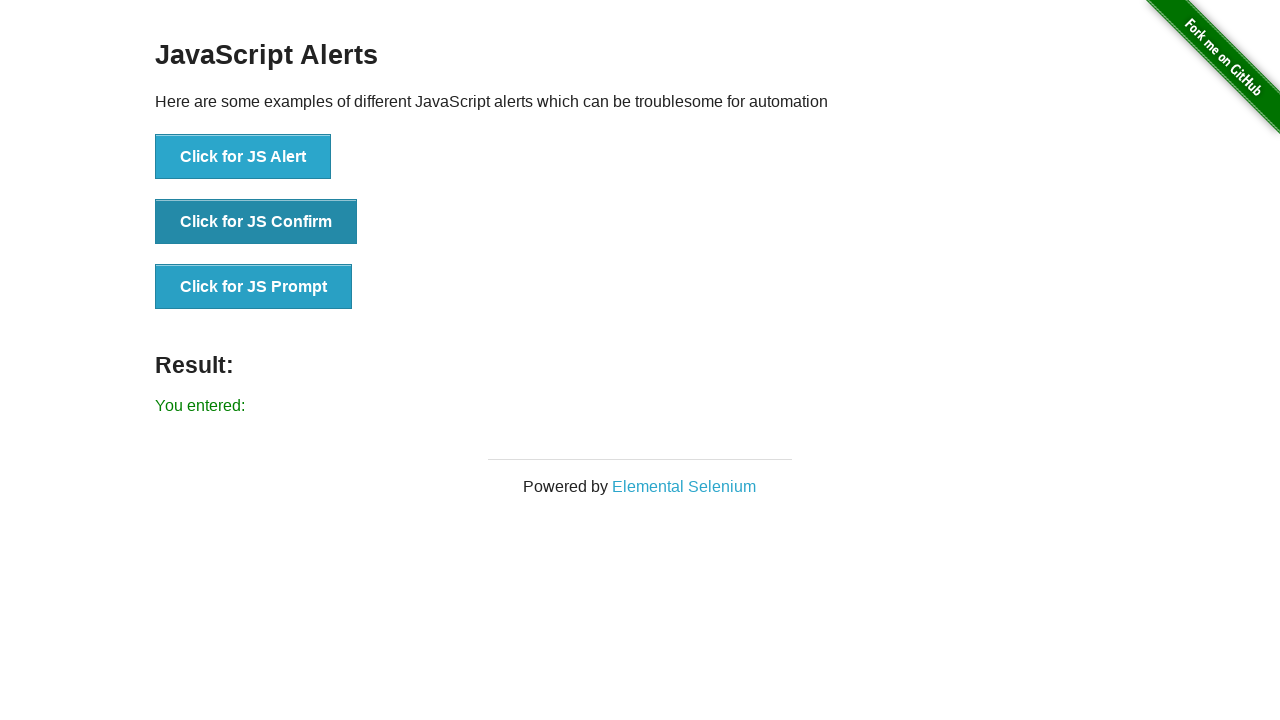

Waited for result element to be displayed
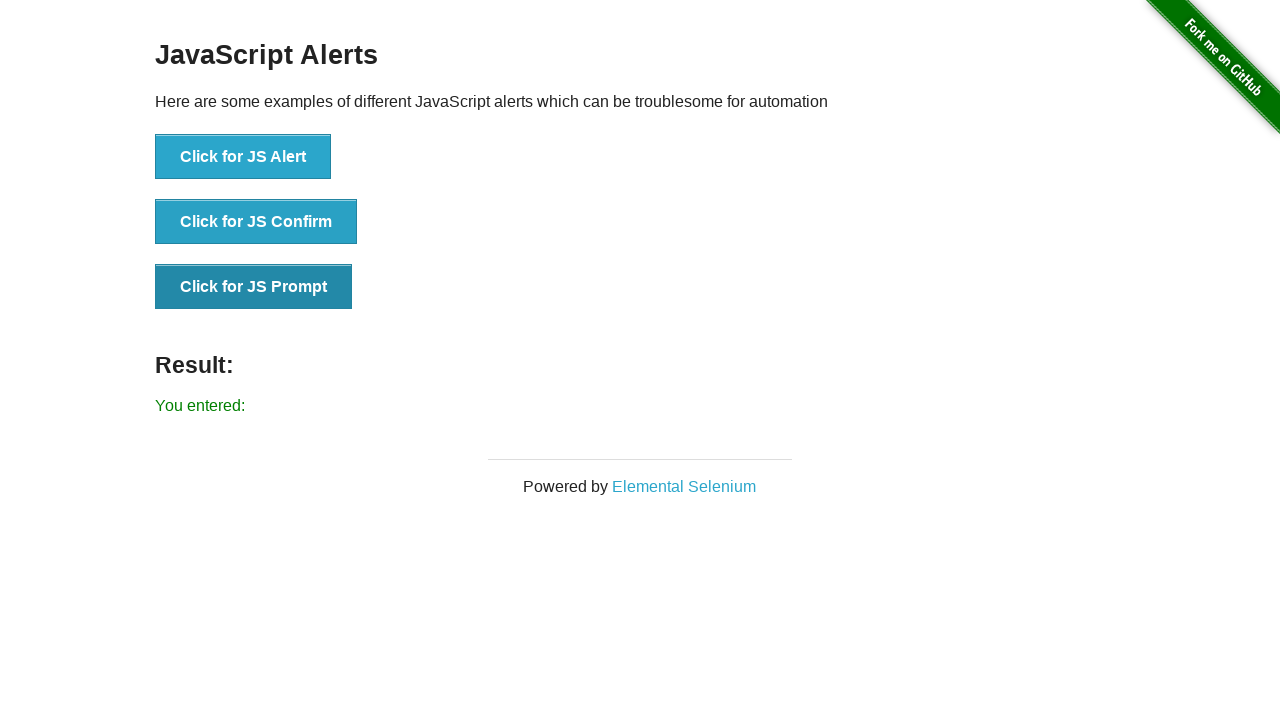

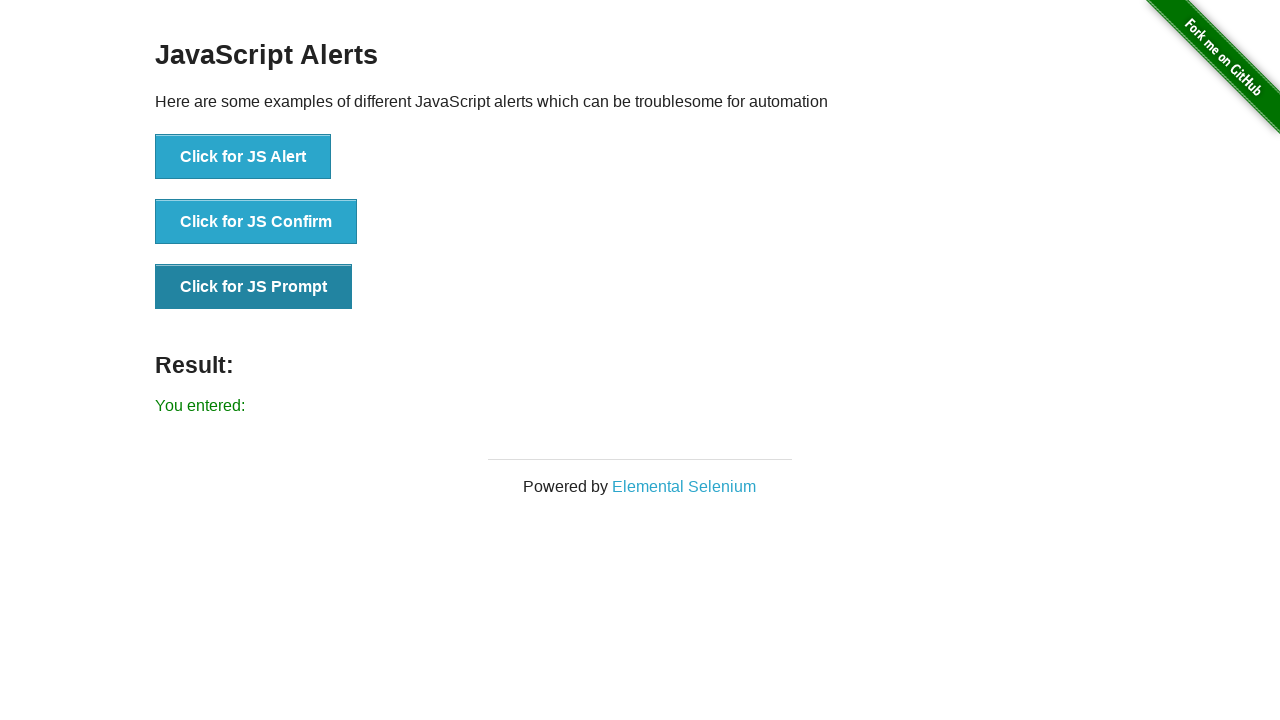